Tests multiple window handling by clicking a link that opens a new window, switching to the new window, and verifying the new window's title is "New Window"

Starting URL: https://practice.cydeo.com/windows

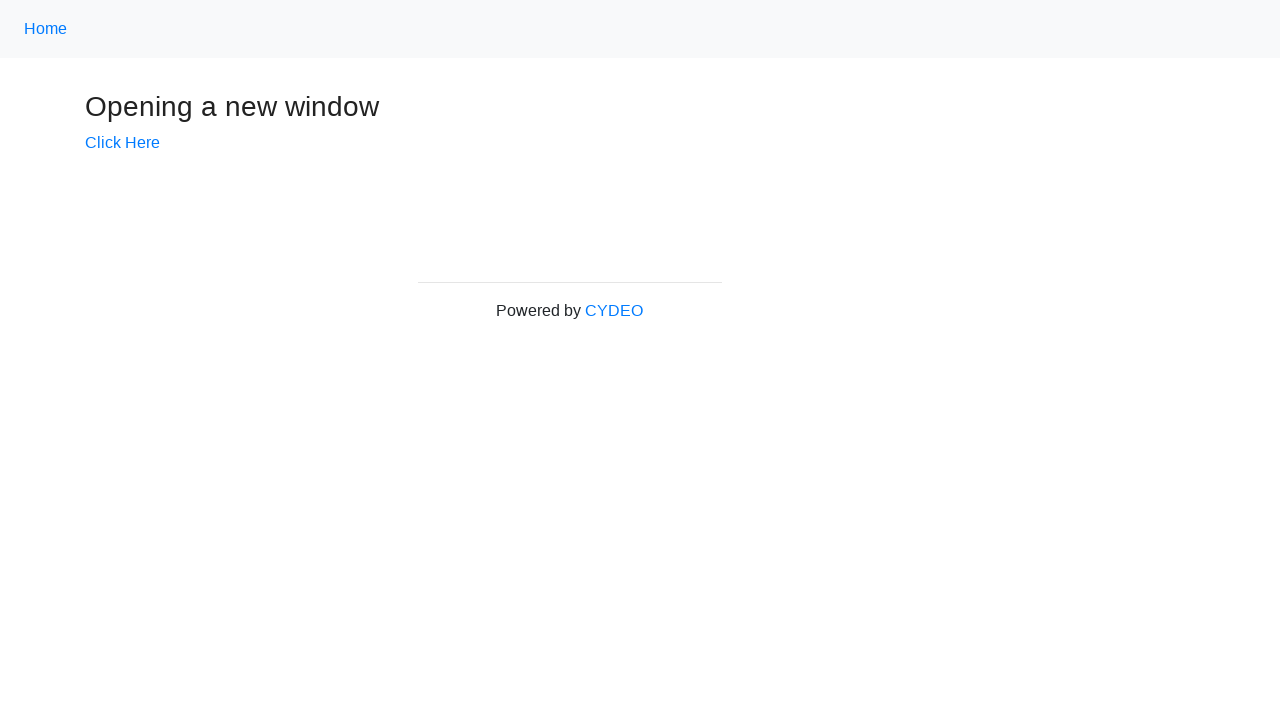

Verified initial page title is 'Windows'
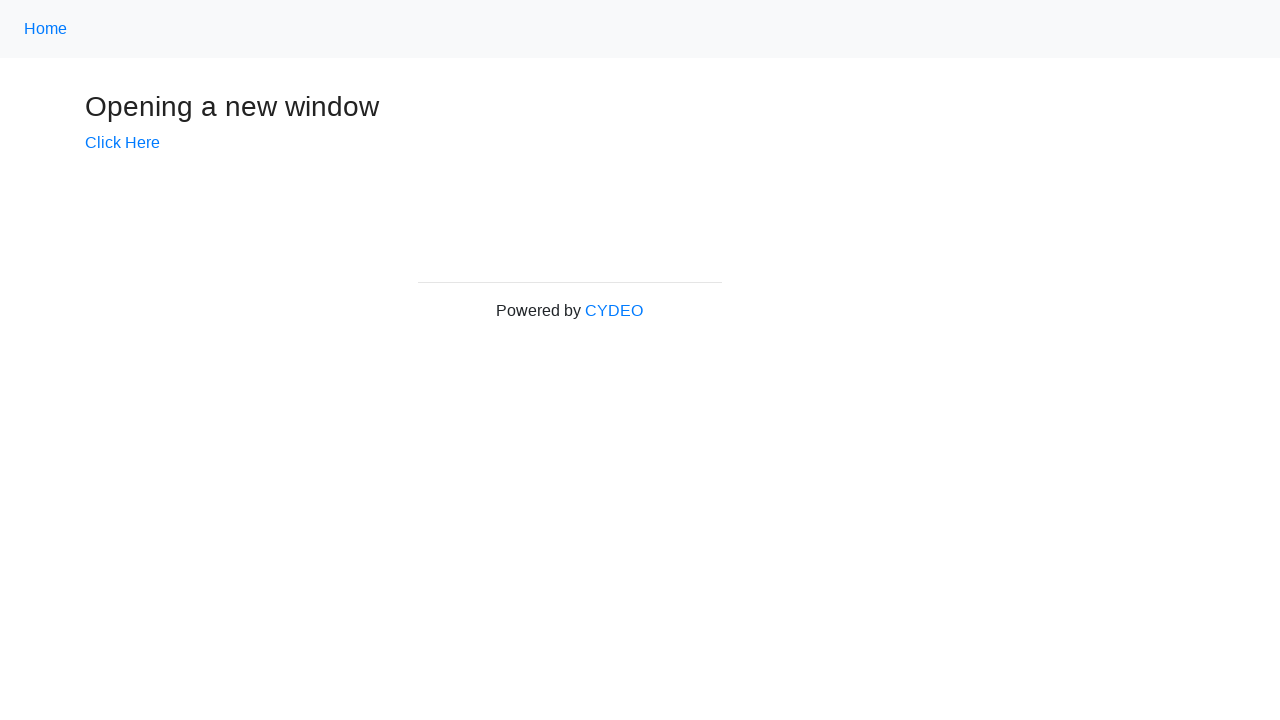

Clicked 'Click Here' link to open new window at (122, 143) on text=Click Here
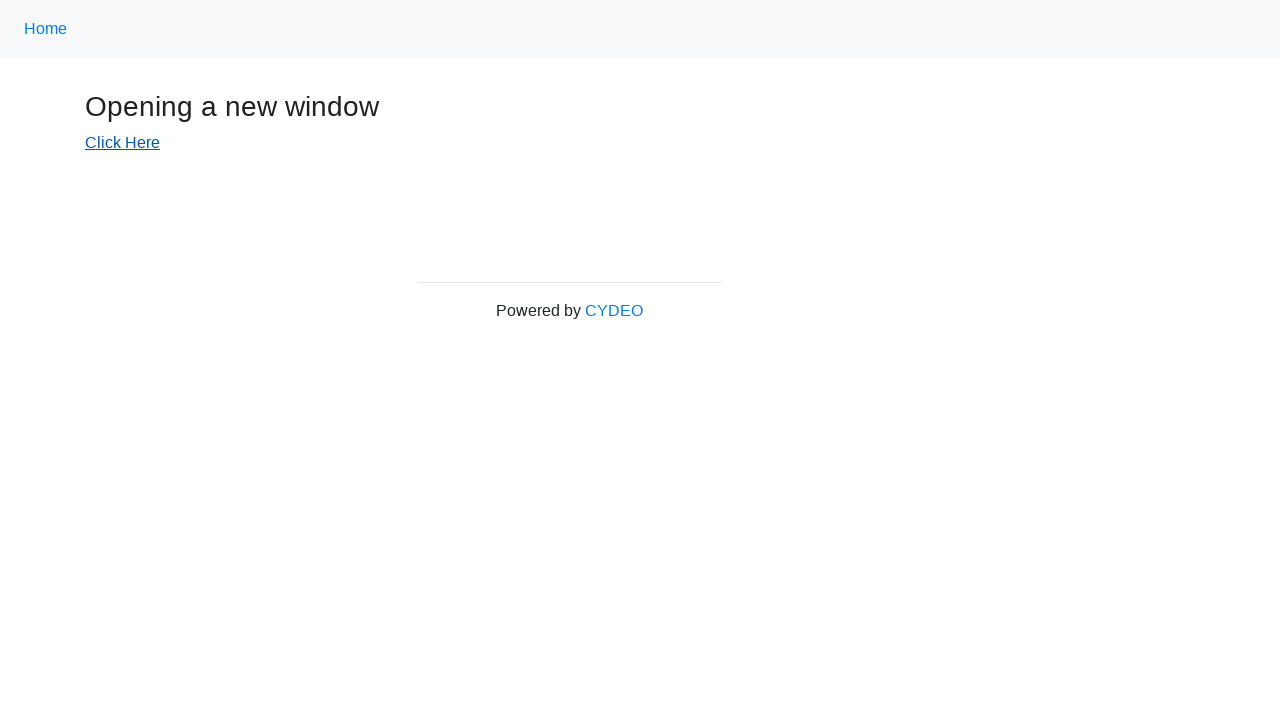

Captured new window page object
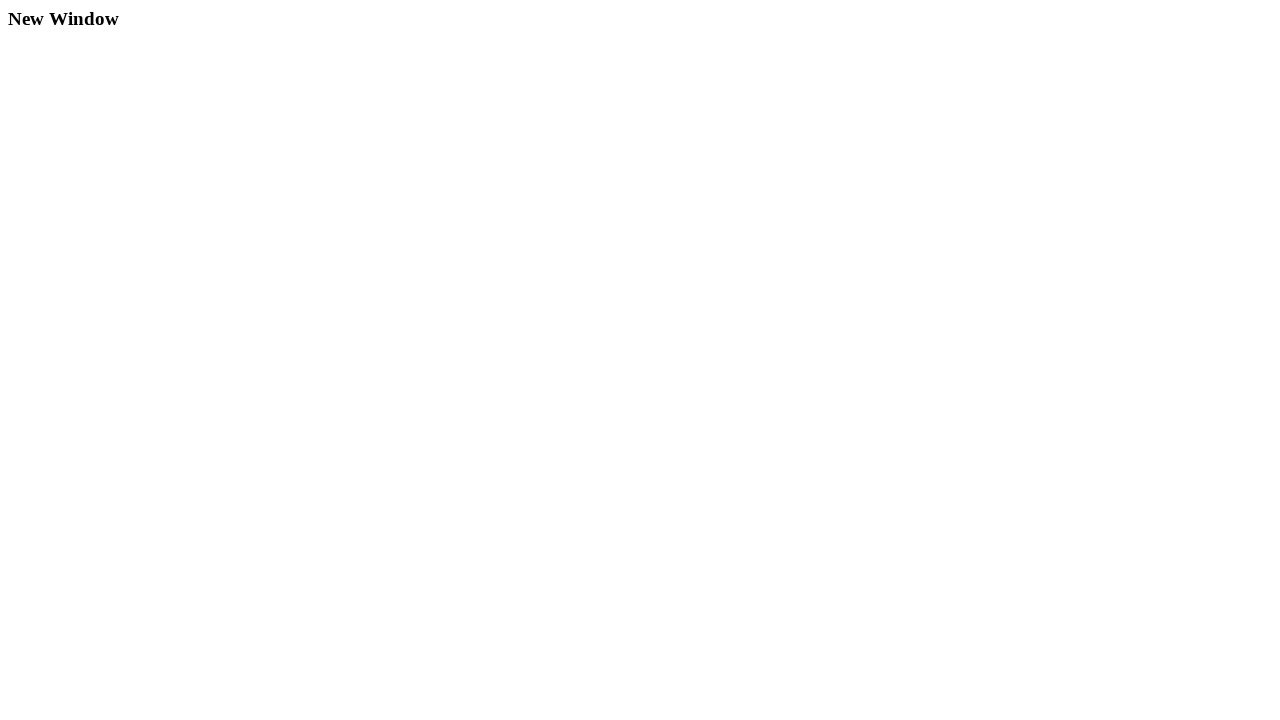

New window loaded completely
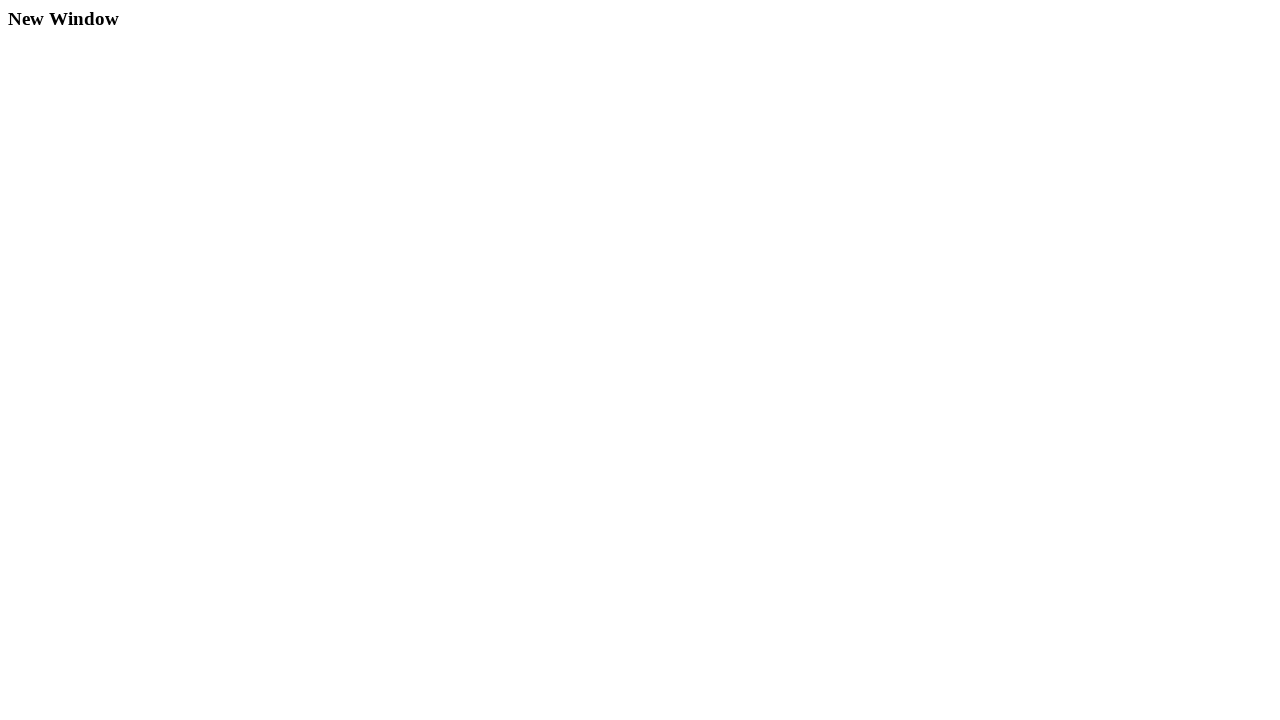

Verified new window title is 'New Window'
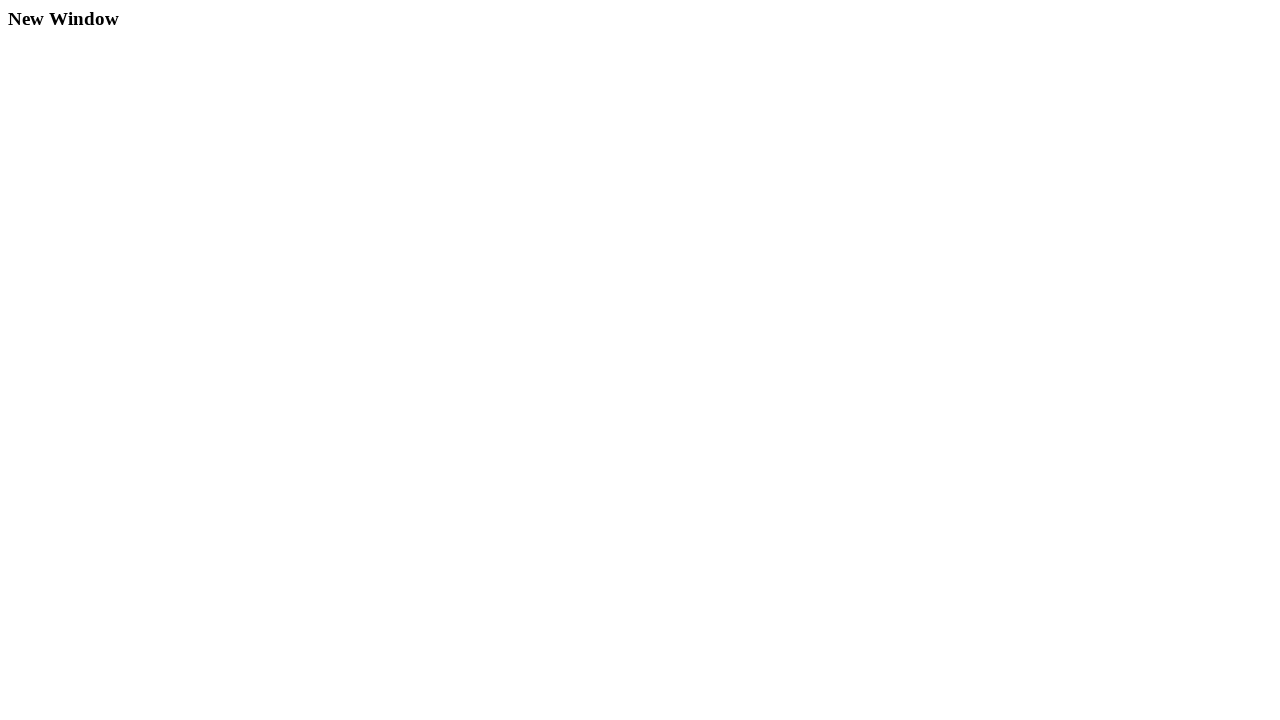

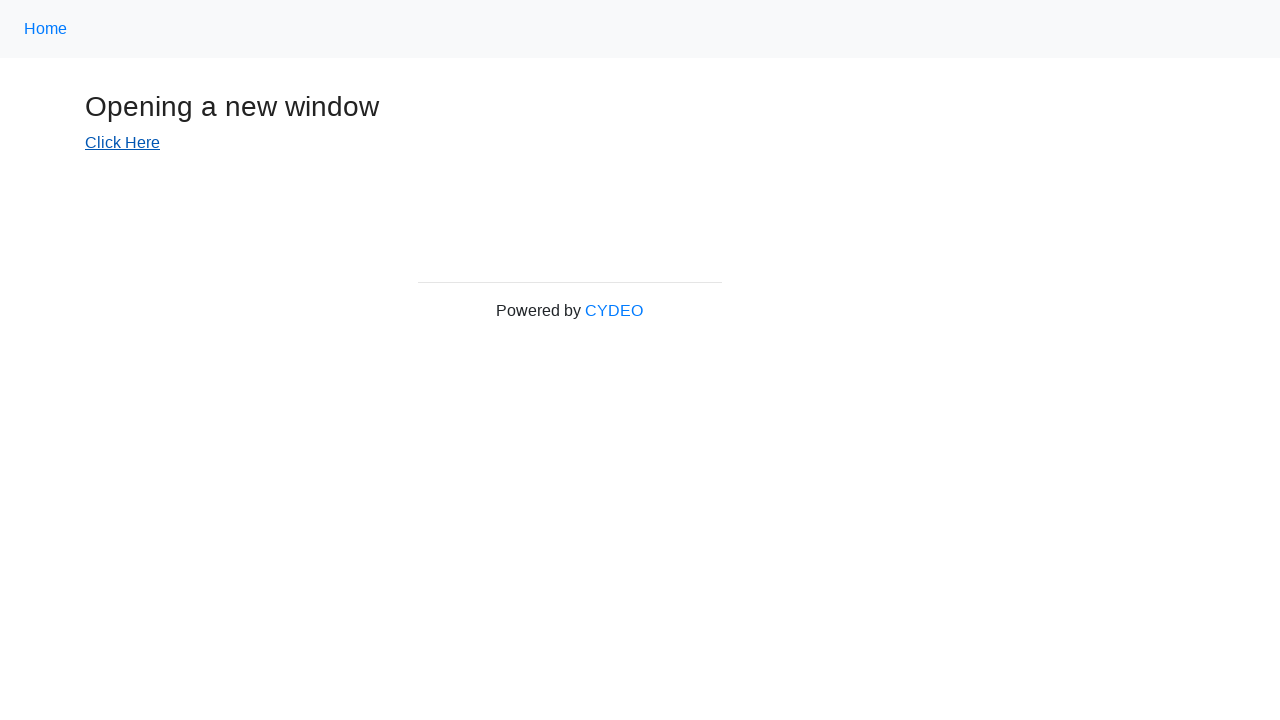